Tests double-click action on an element and verifies the double-click status

Starting URL: https://www.selenium.dev/selenium/web/mouse_interaction.html

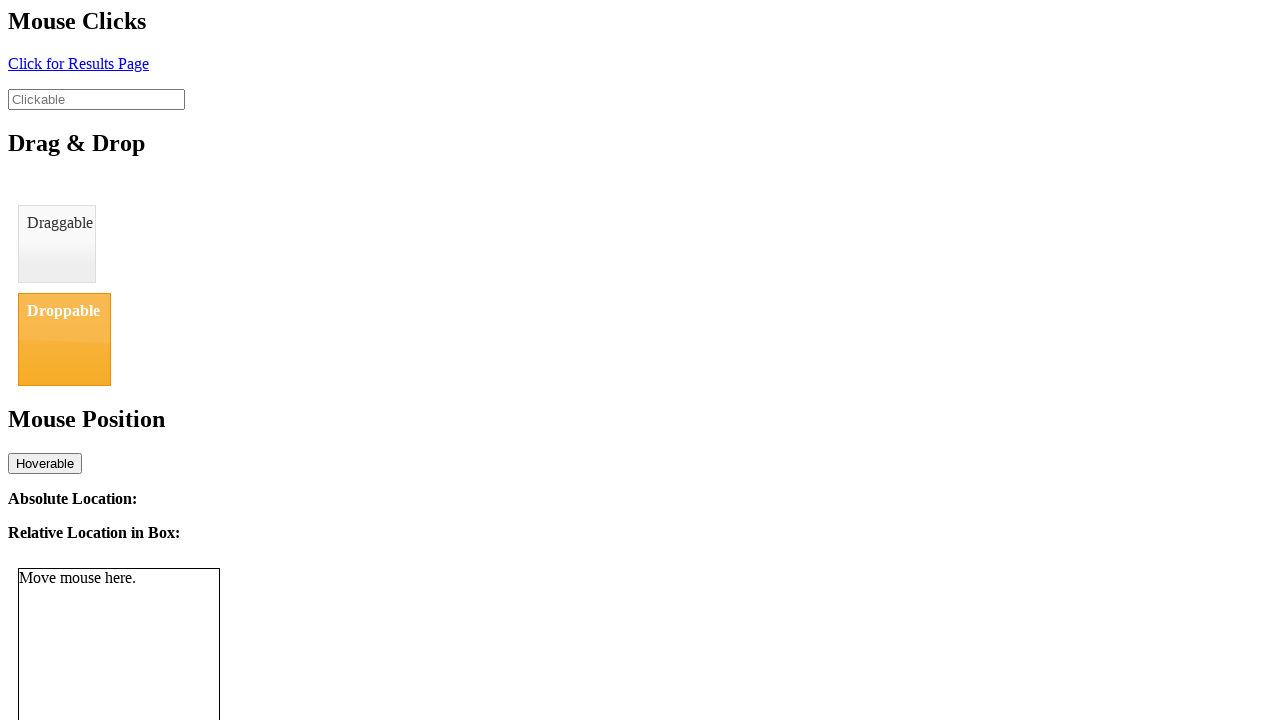

Double-clicked on the clickable element at (96, 99) on #clickable
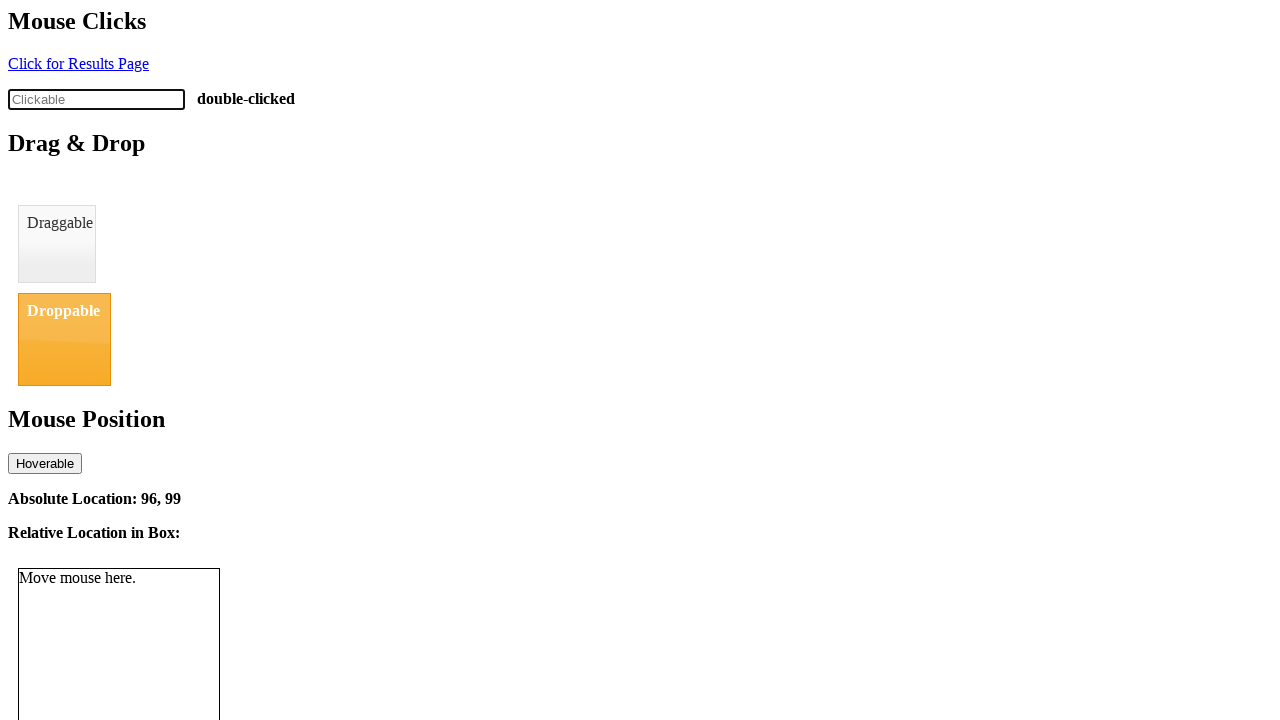

Verified double-click status is displayed
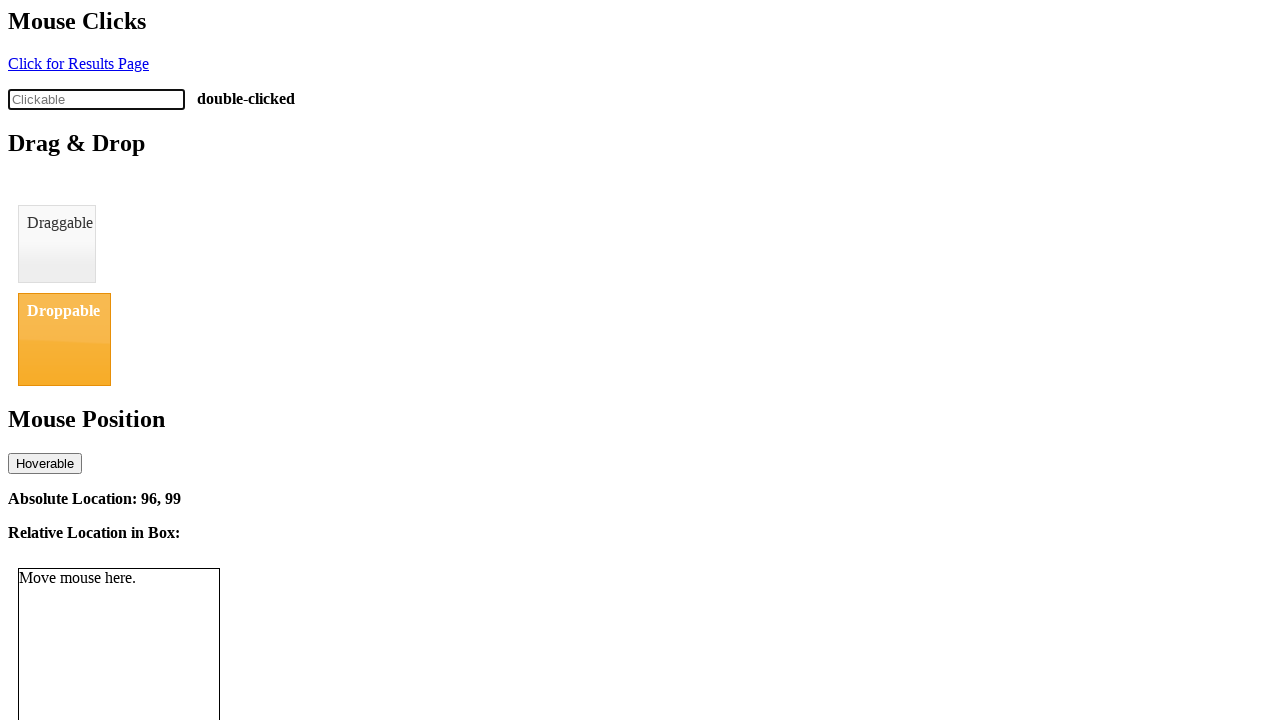

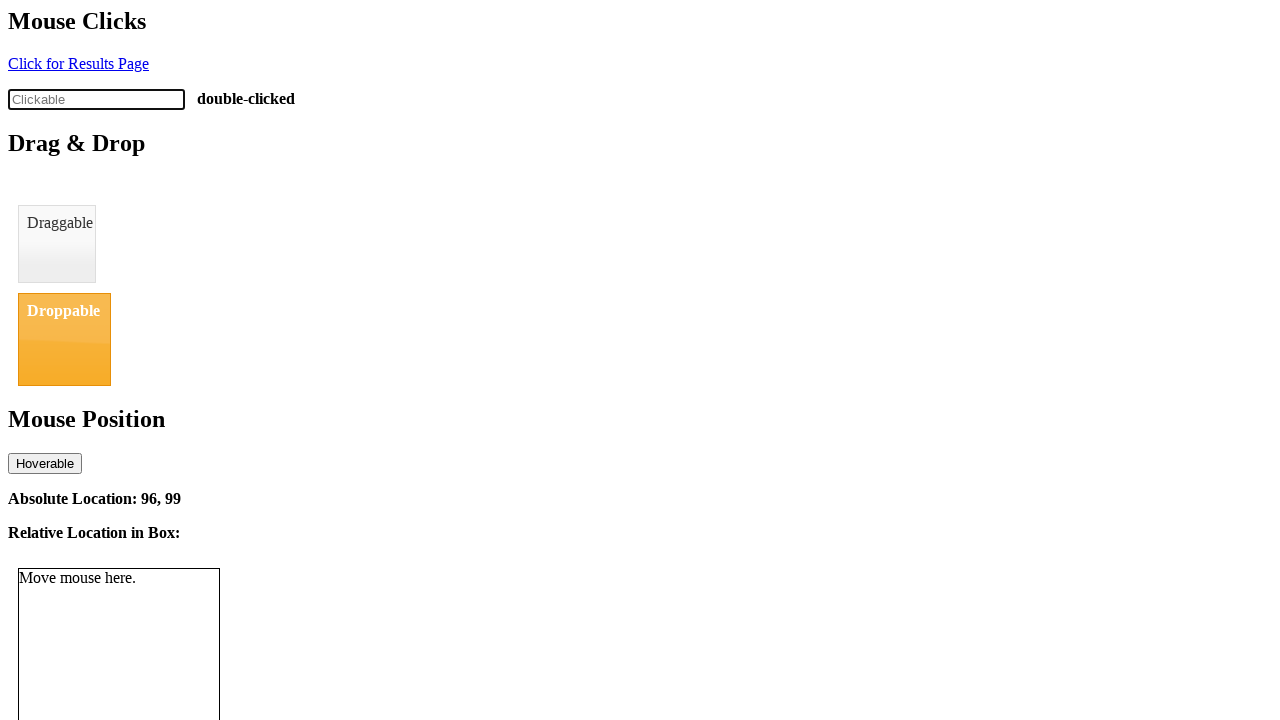